Tests pagination functionality by navigating through pages using arrow buttons and verifying that different cards are displayed

Starting URL: https://training-support.net/webelements/pagination

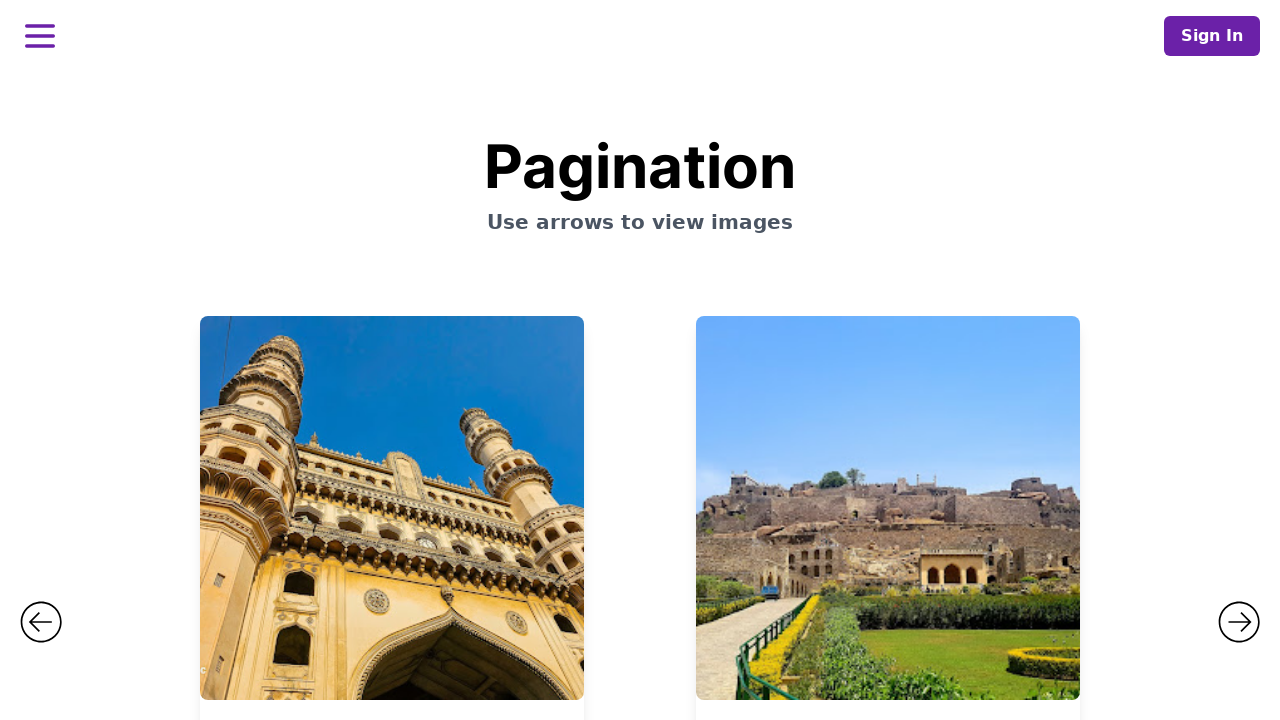

Waited for title selector to load
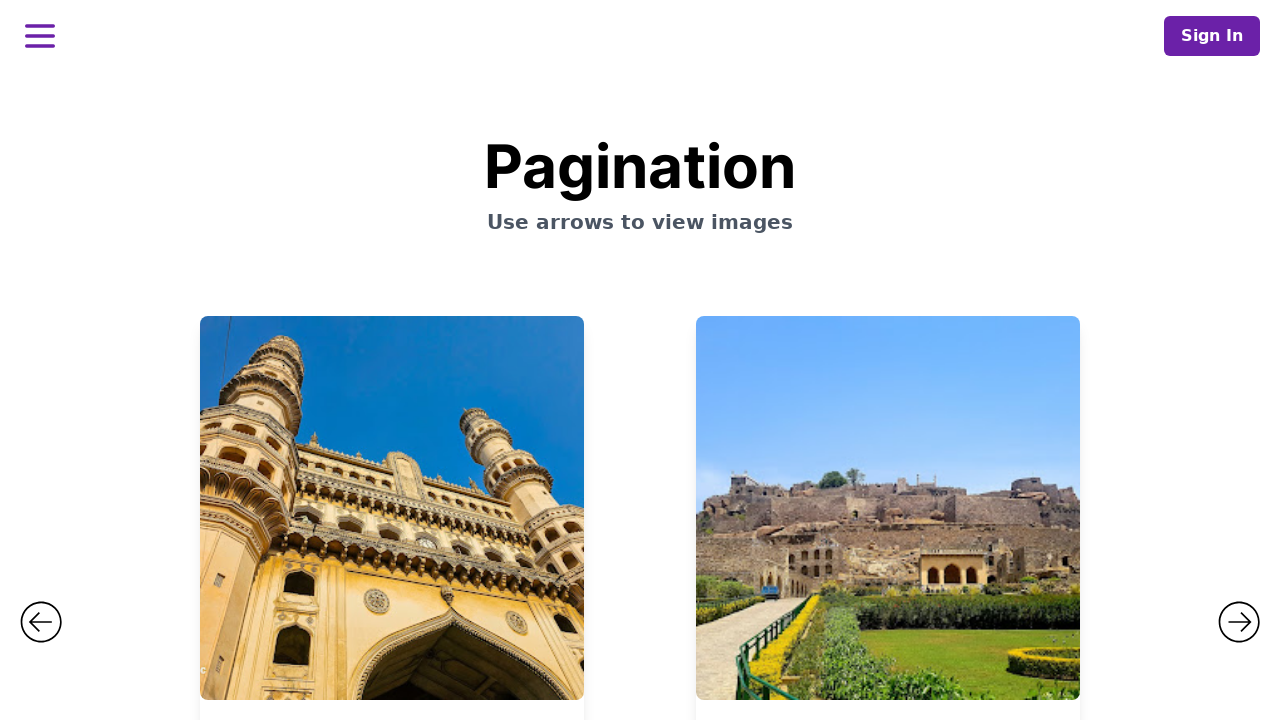

Located first card element
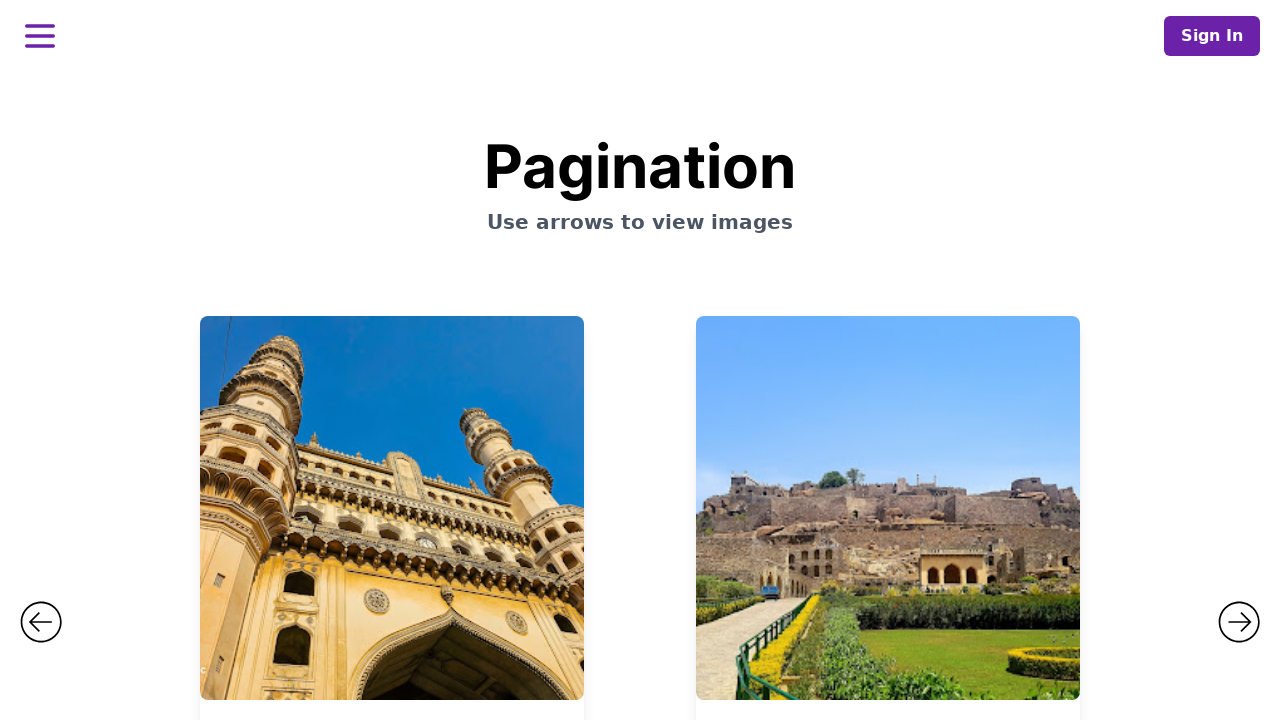

Verified first card (Charminar) is visible
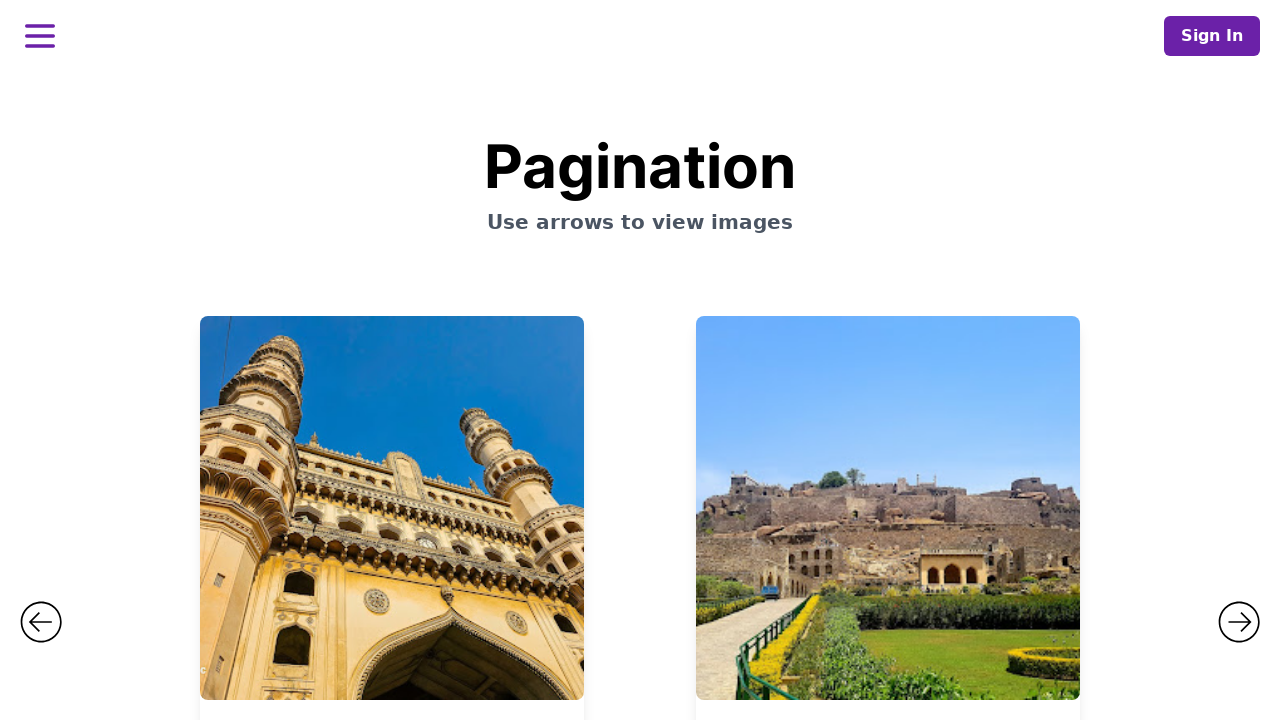

Clicked right arrow button (first navigation) at (1239, 414) on #right-arrow
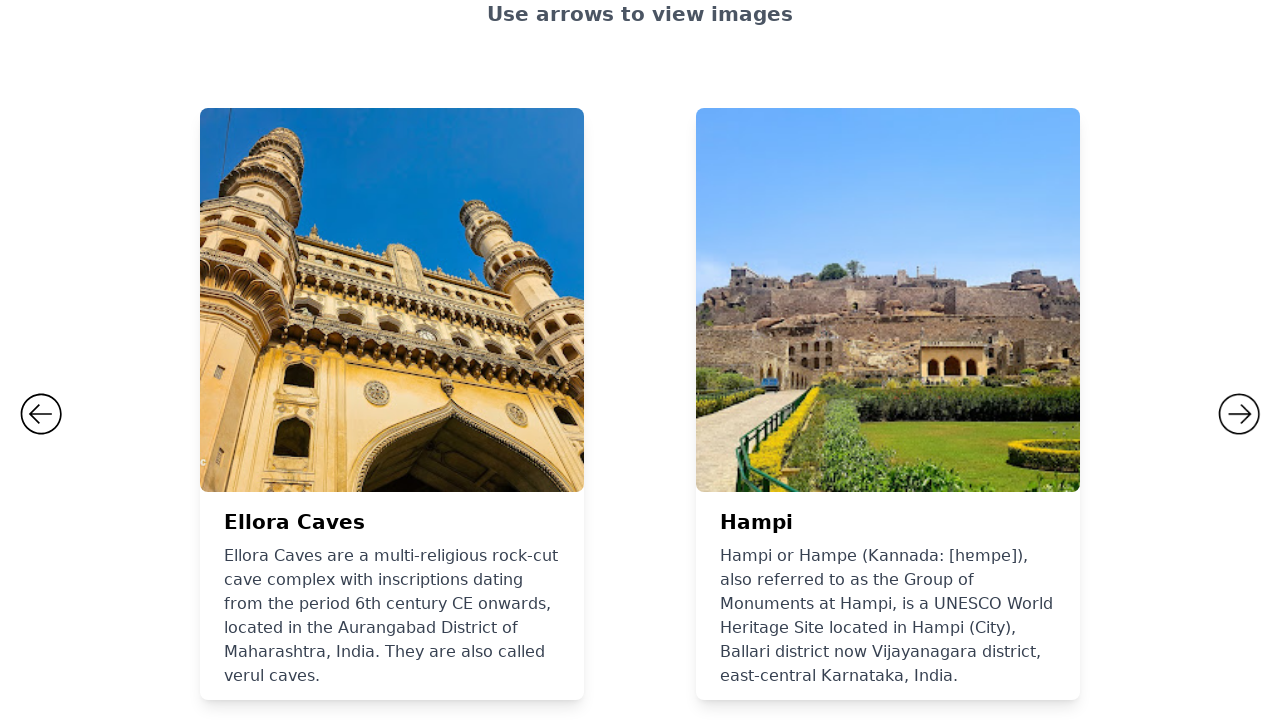

Clicked right arrow button (second navigation) at (1239, 384) on #right-arrow
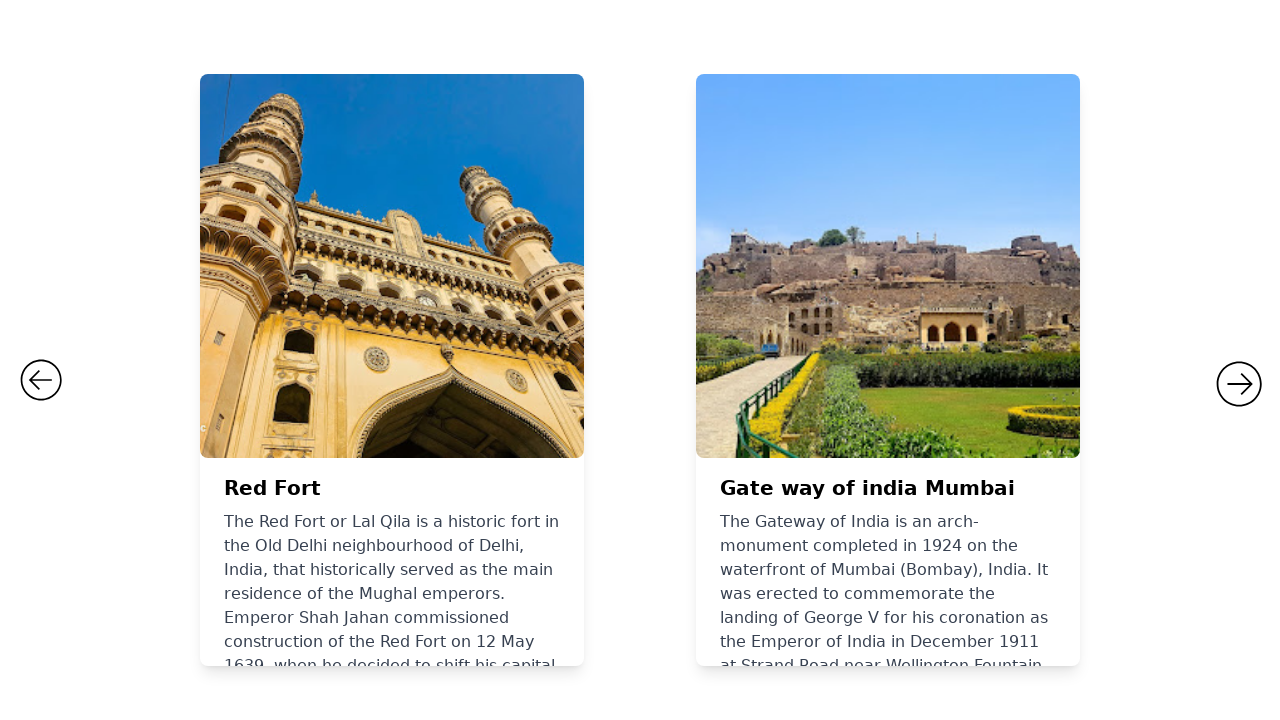

Located second card element
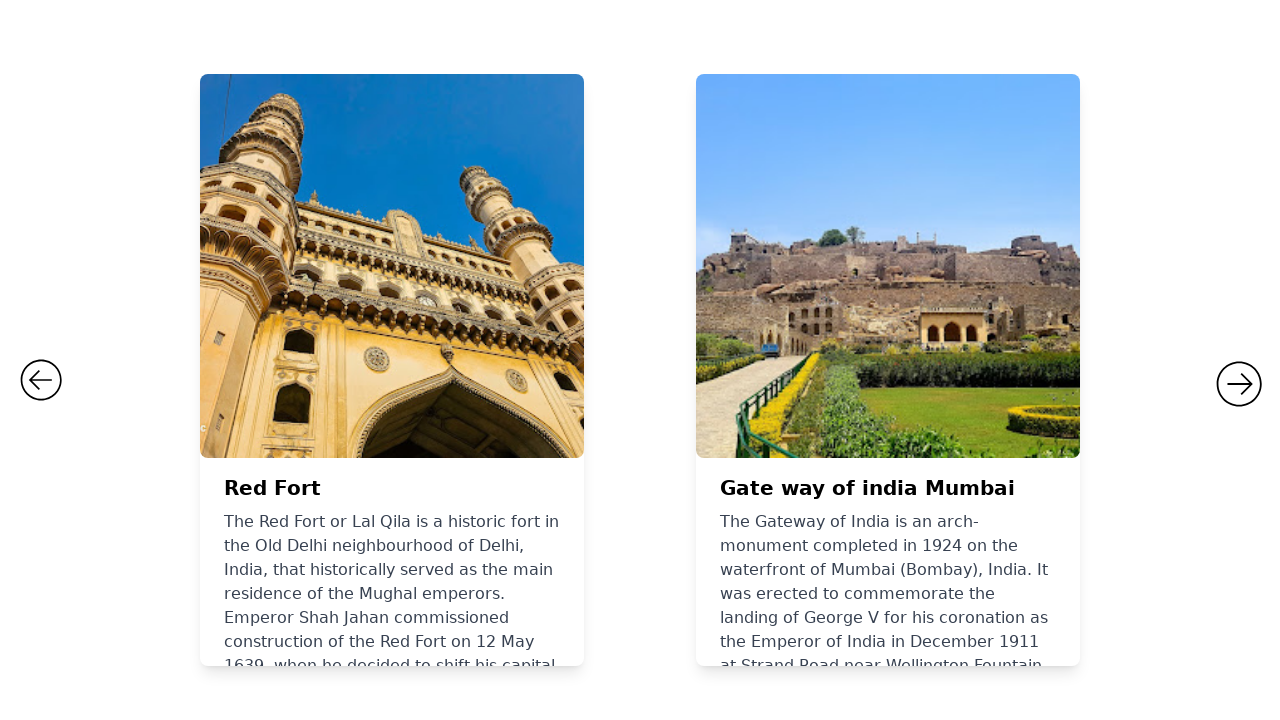

Verified second card (Gateway India) is visible after pagination
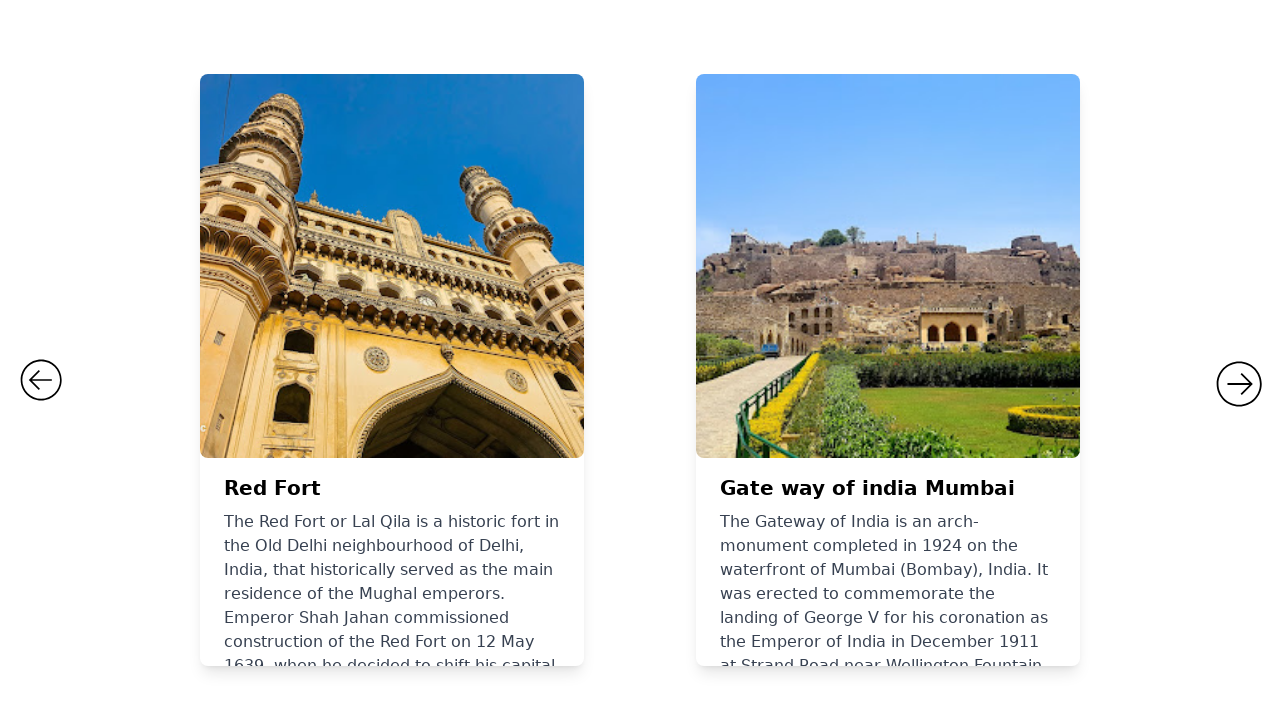

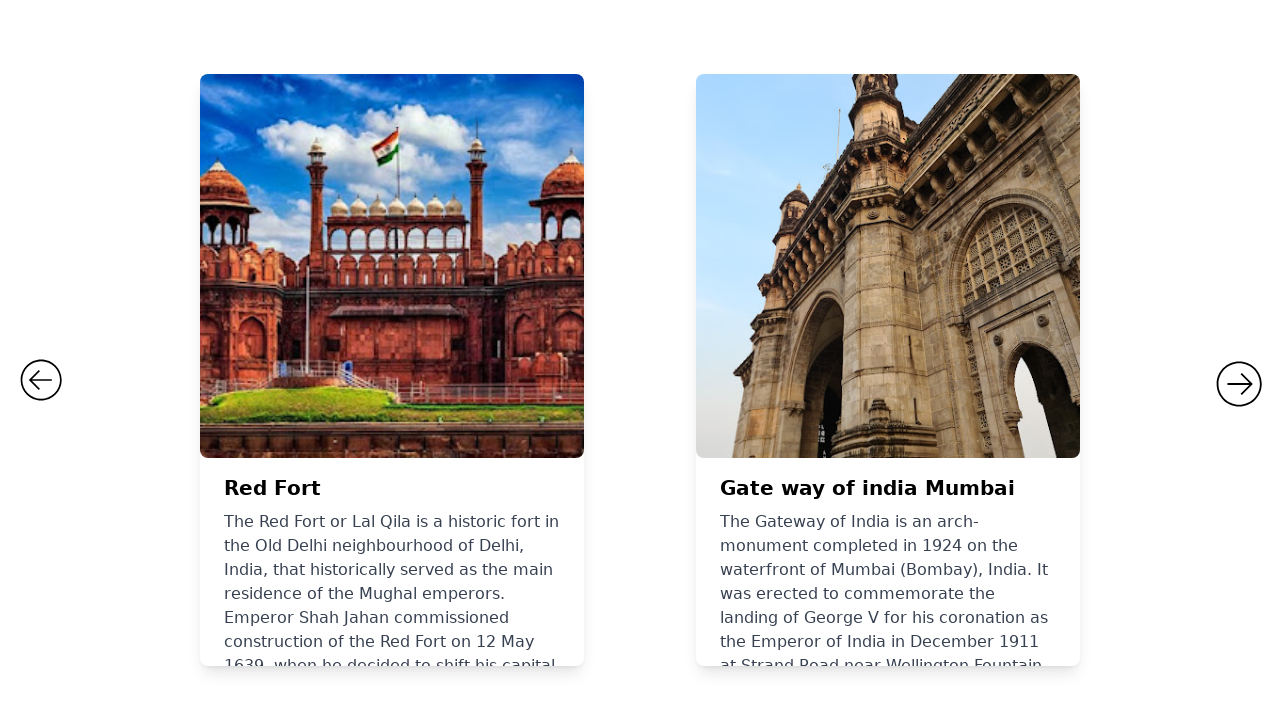